Tests alert handling functionality by clicking a button that triggers an alert and accepting it

Starting URL: https://www.hyrtutorials.com/p/alertsdemo.html

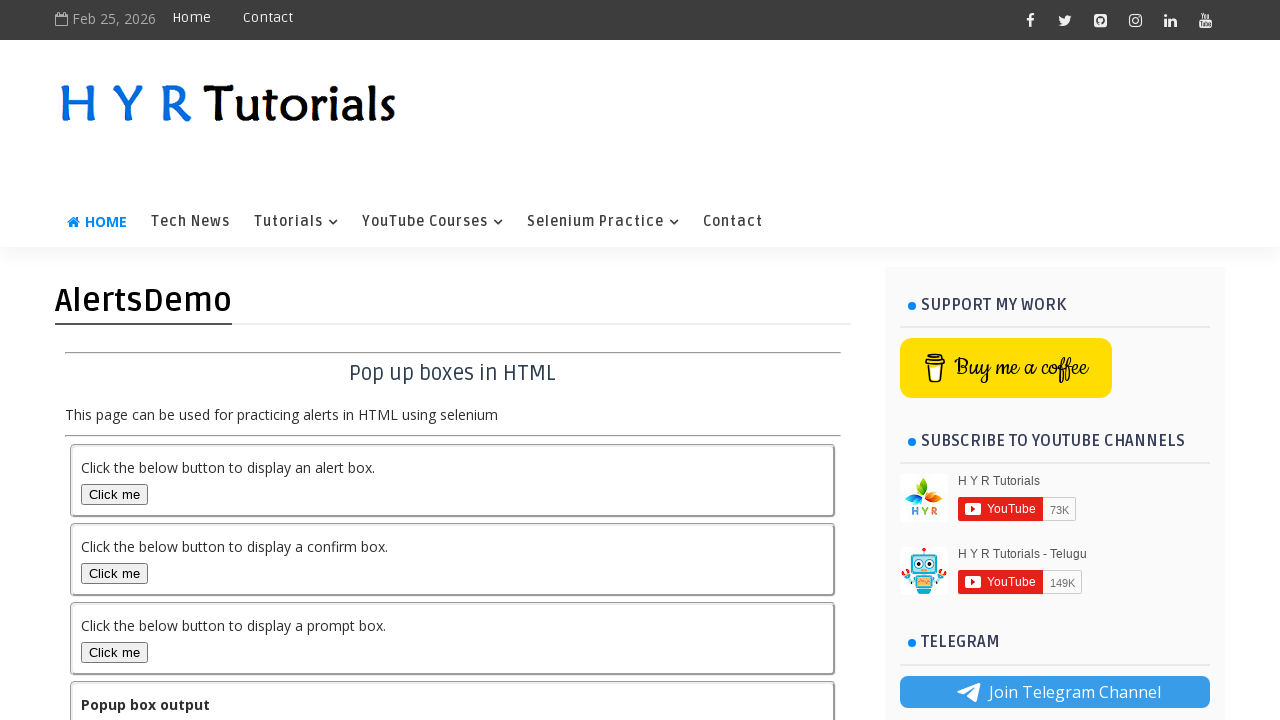

Clicked the alert button to trigger alert dialog at (114, 494) on button#alertBox
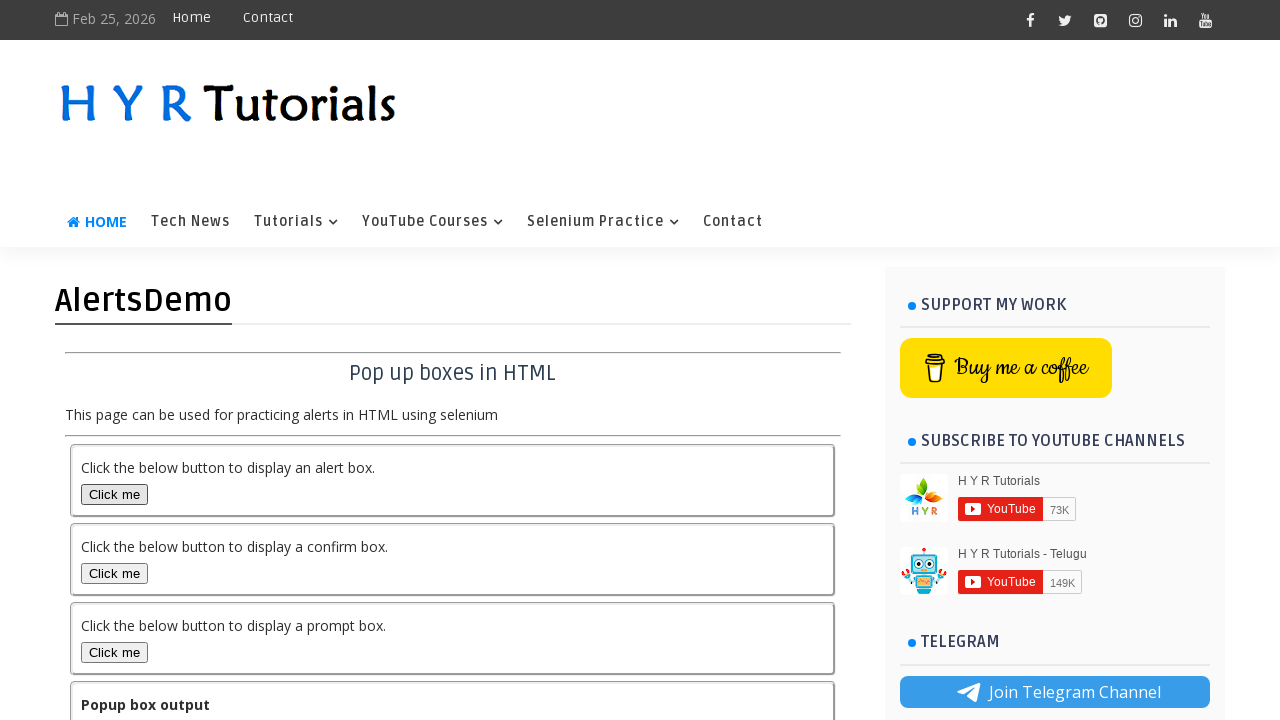

Alert dialog accepted
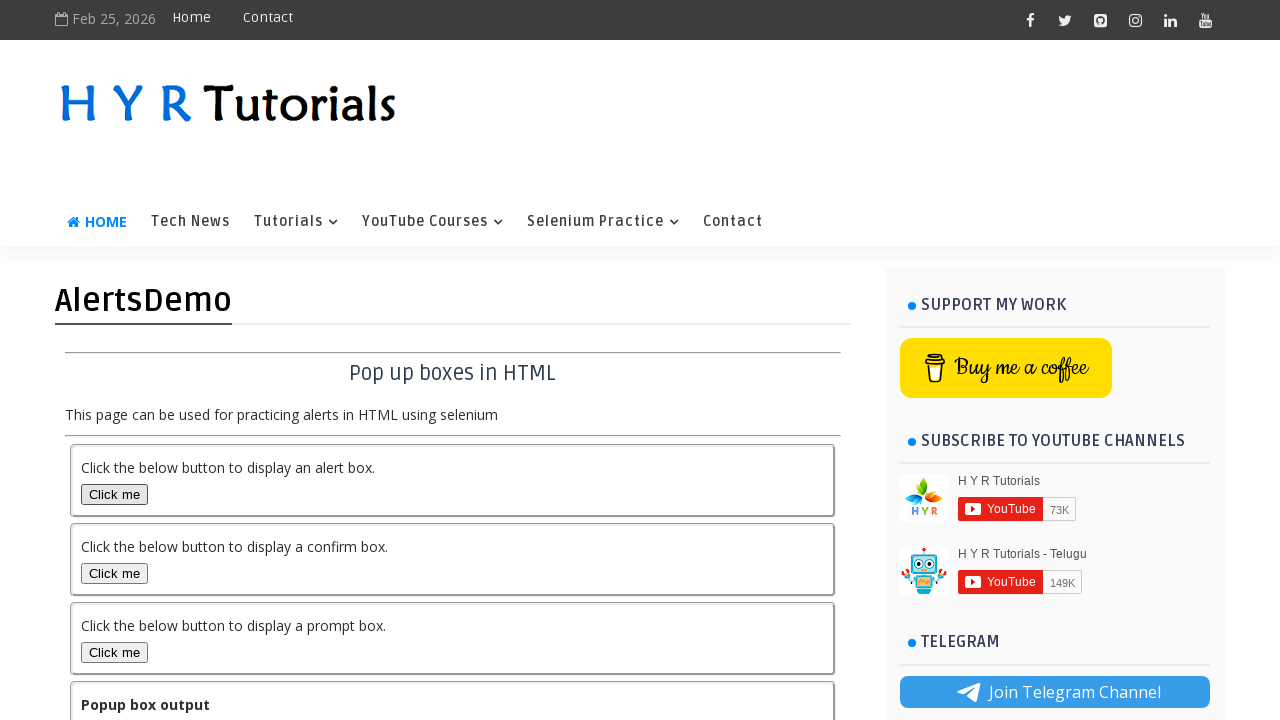

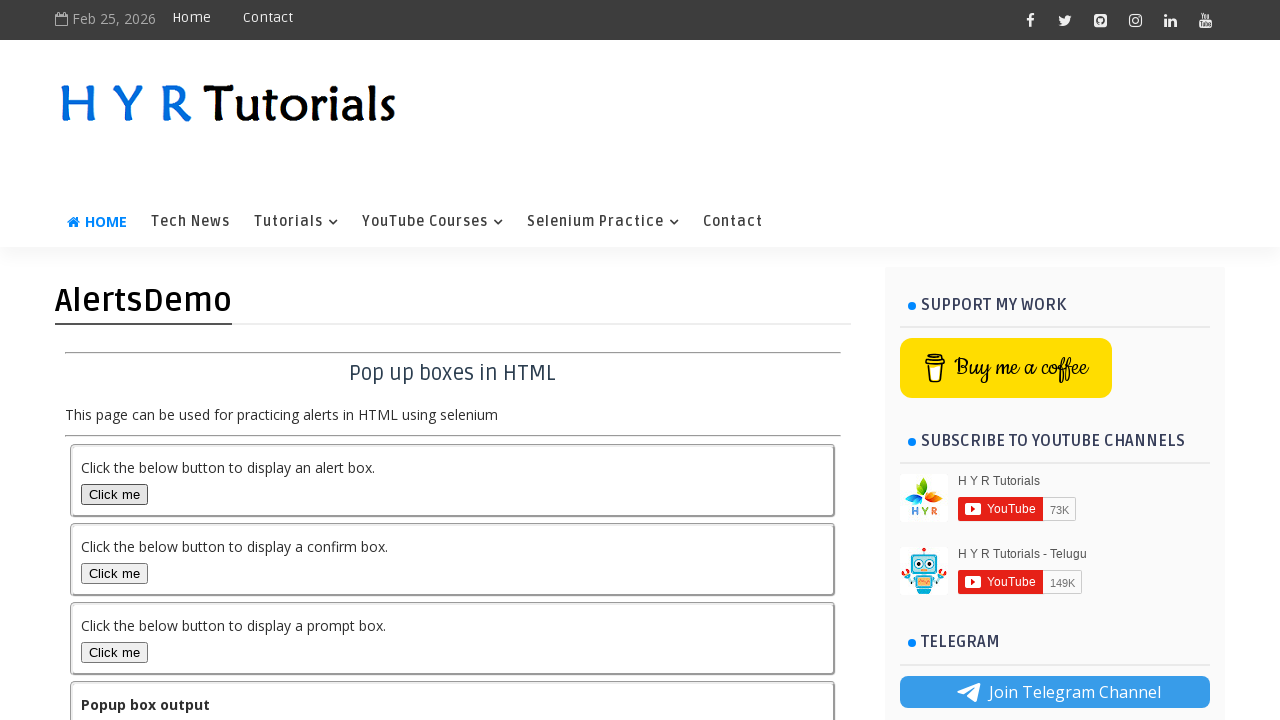